Tests scrolling on the long page by pressing Space key multiple times to scroll down and verify the footer becomes visible.

Starting URL: https://bonigarcia.dev/selenium-webdriver-java/

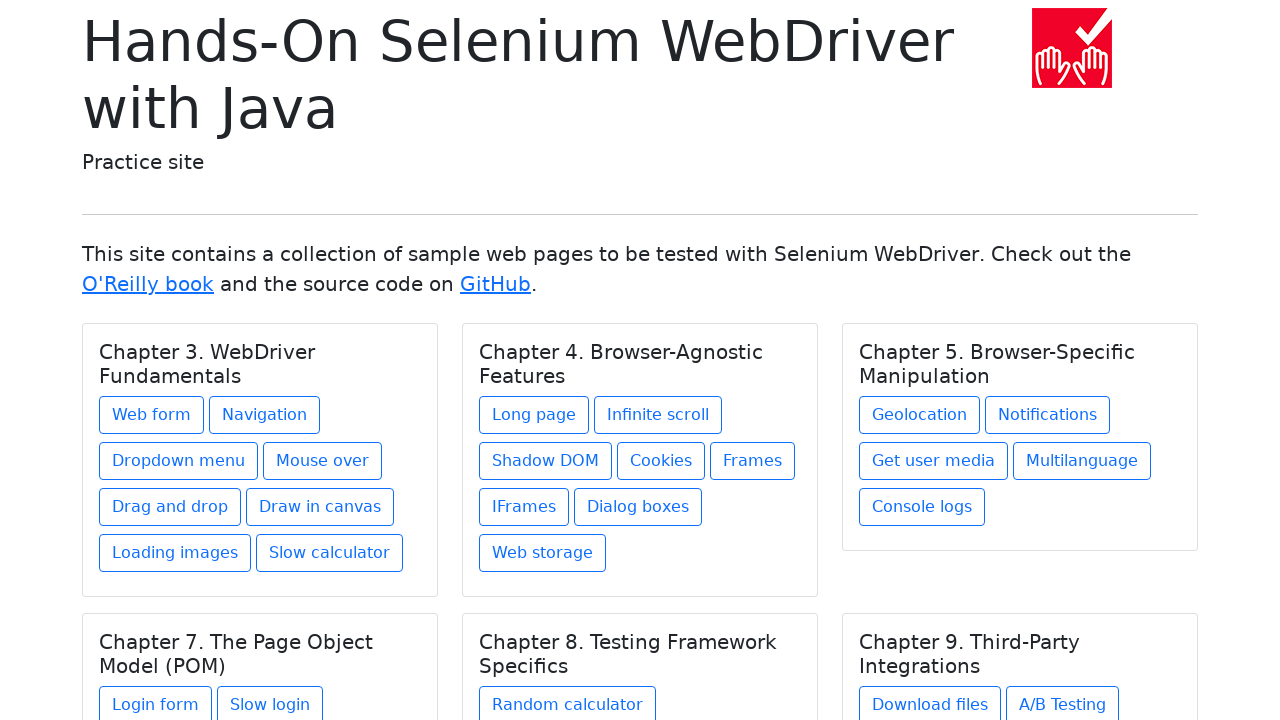

Clicked the 'Chapter 4. Browser-Agnostic Features' link at (534, 415) on xpath=//div[@class='card-body']/h5[contains(@class, 'card-title') and text() = '
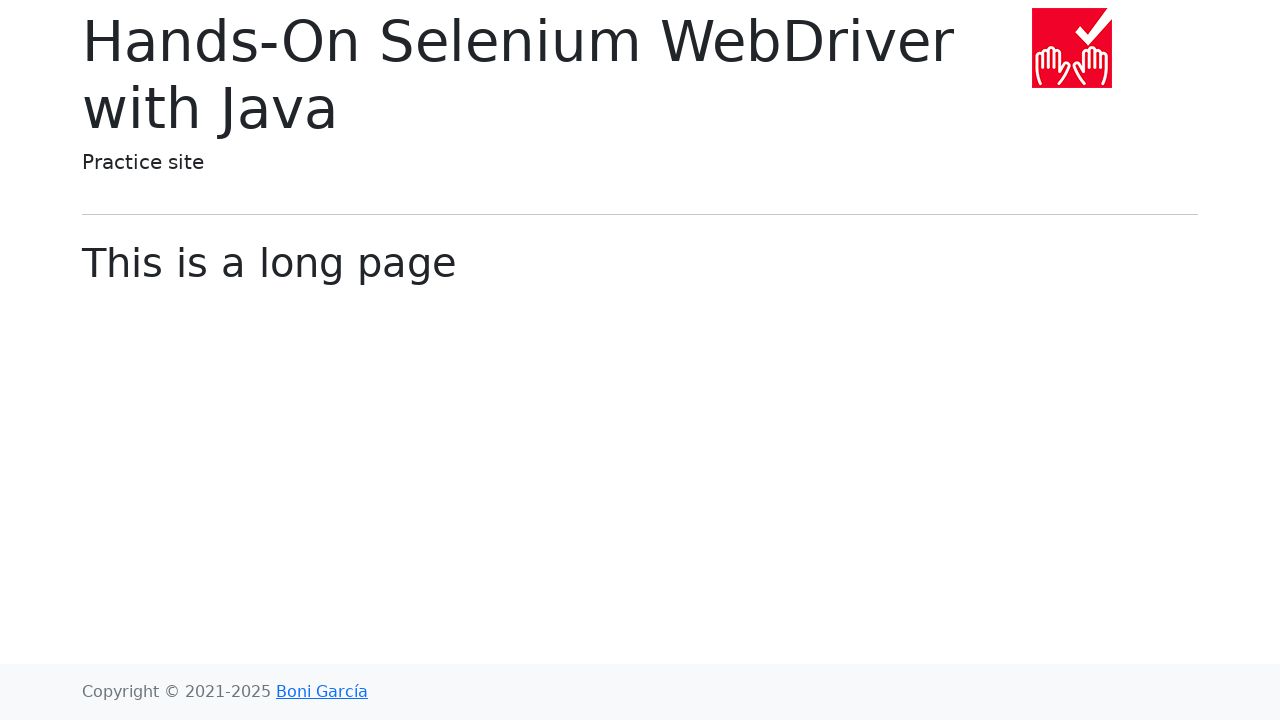

Pressed Space key to scroll down (1st scroll)
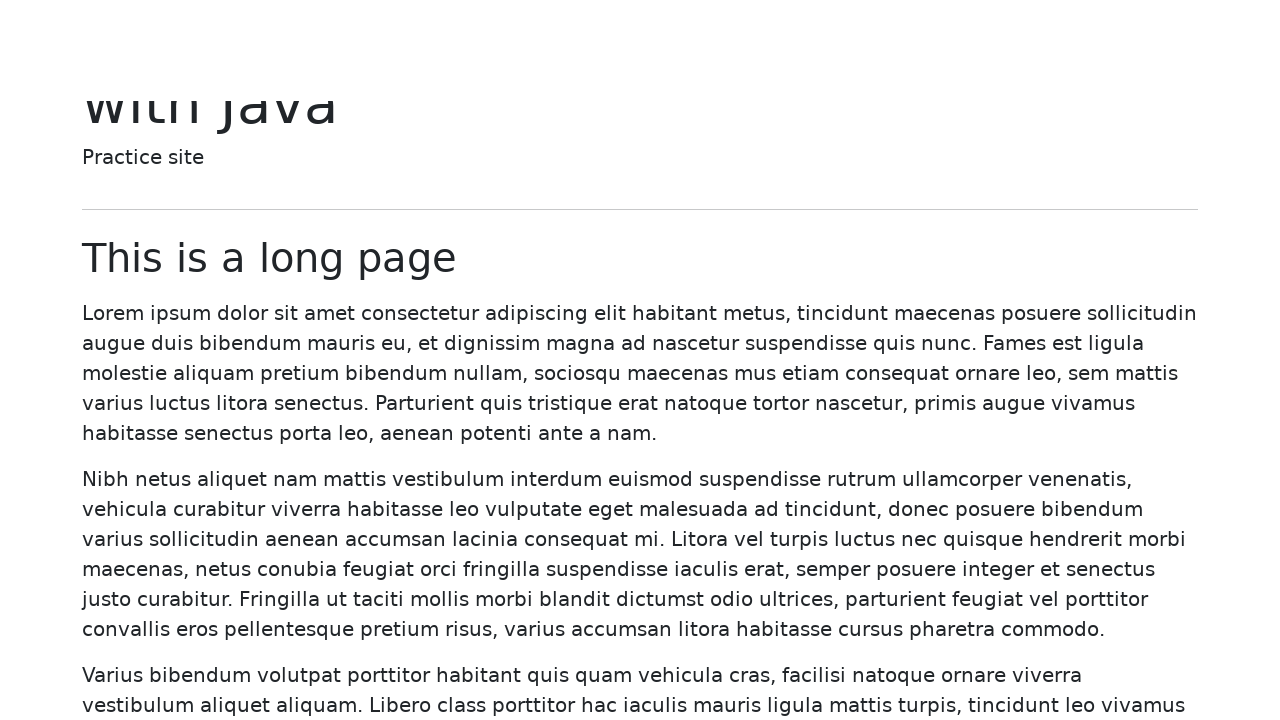

Pressed Space key to scroll down (2nd scroll)
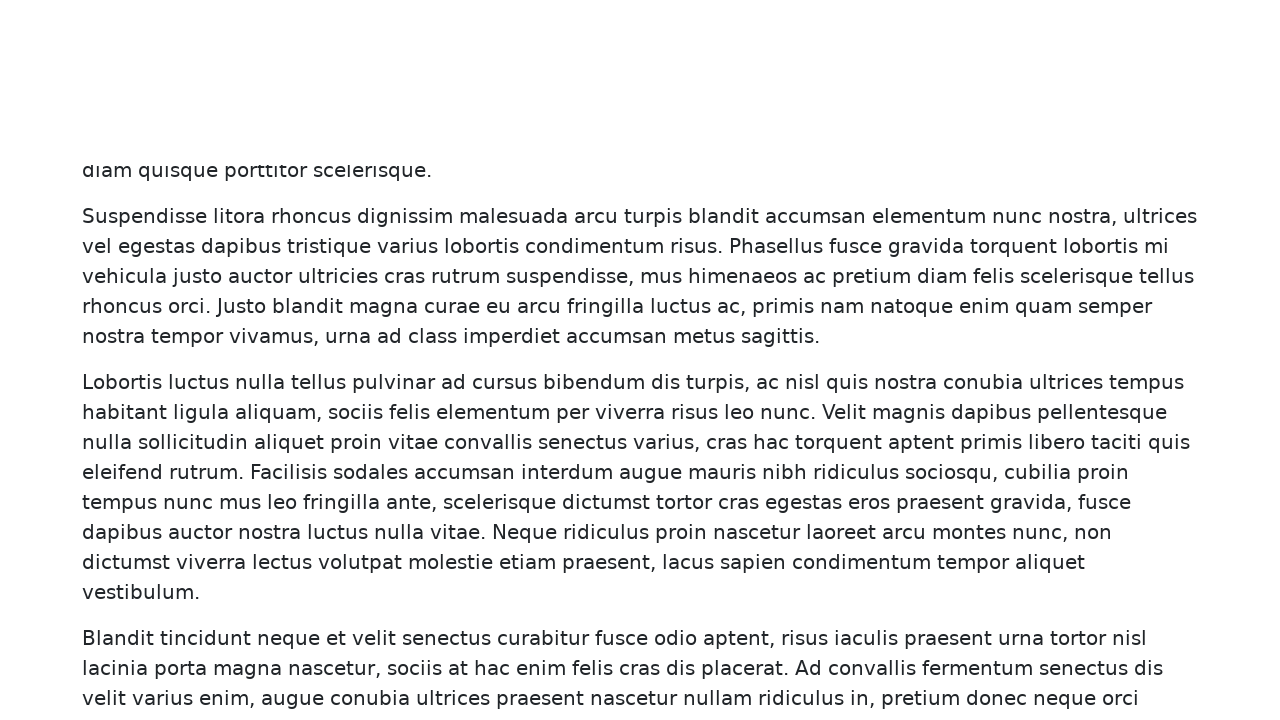

Pressed Space key to scroll down (3rd scroll)
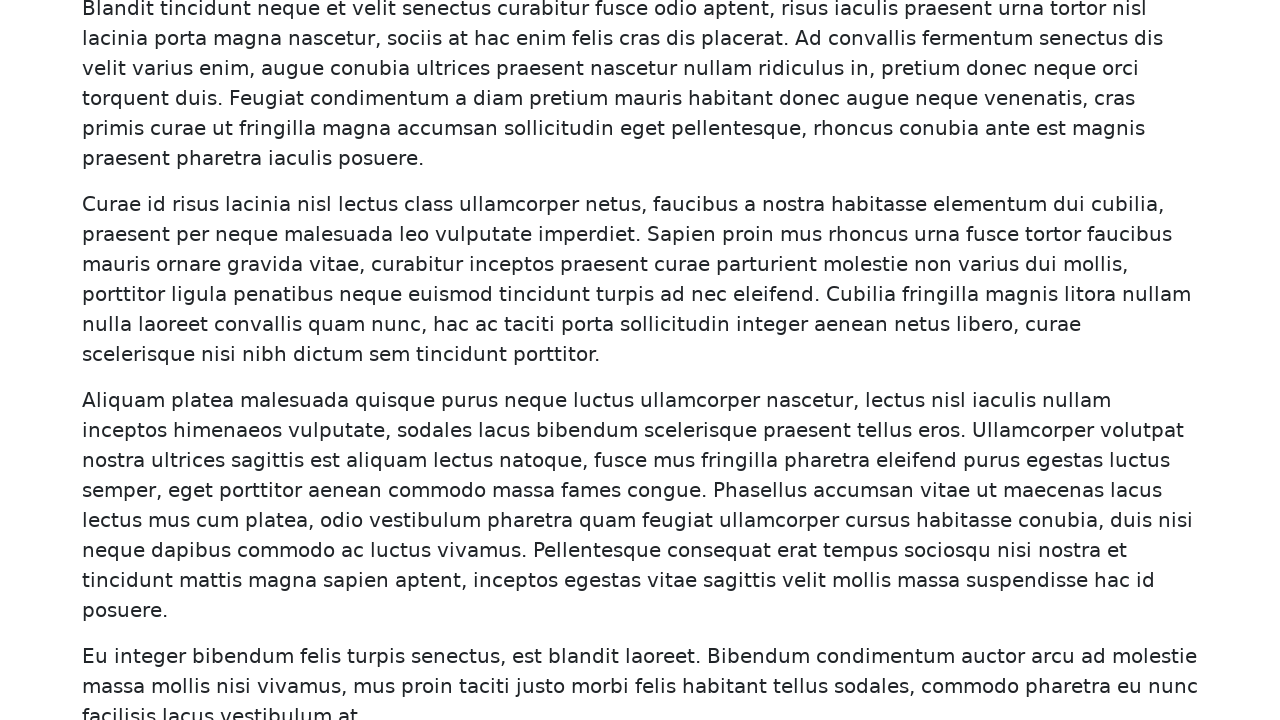

Footer element became visible after scrolling
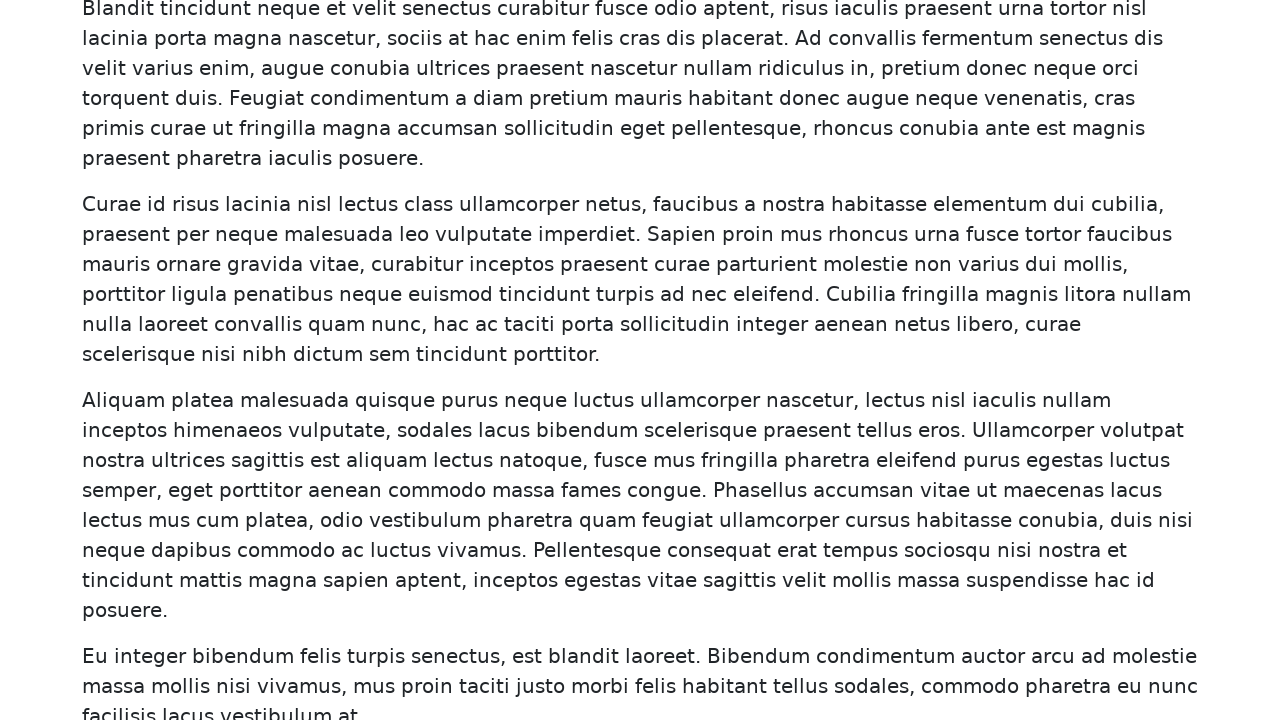

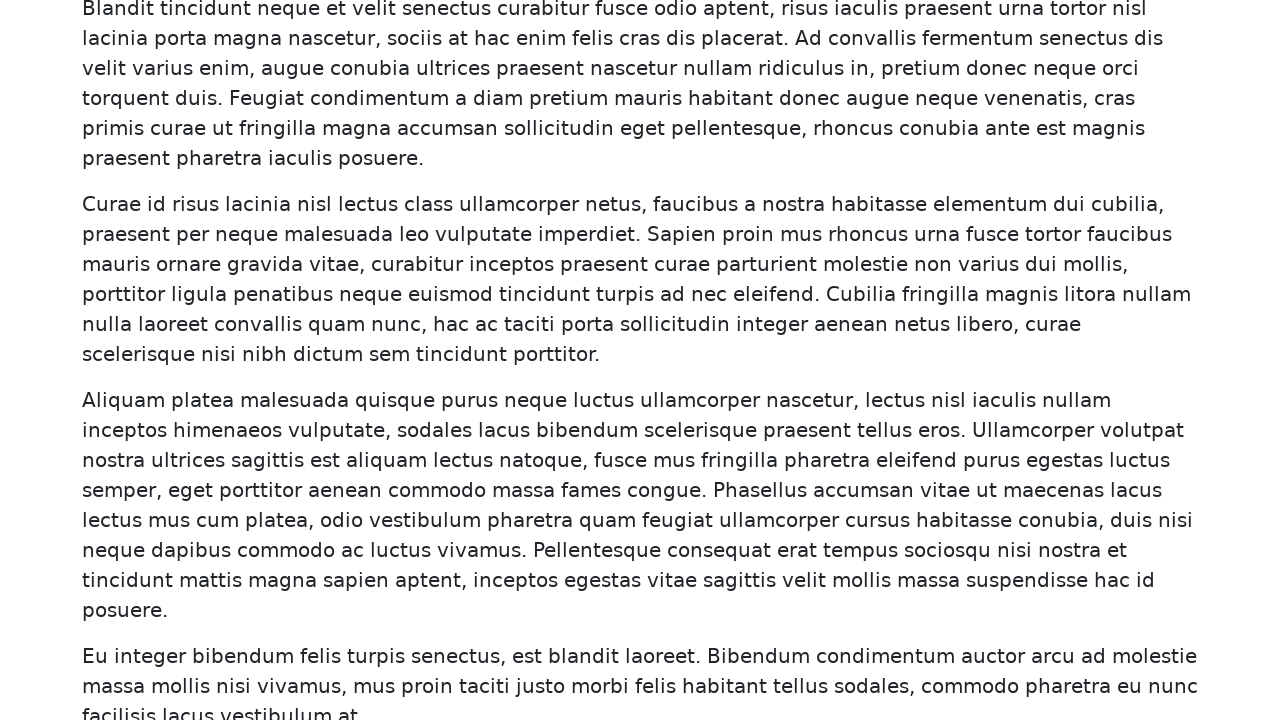